Tests scroll functionality by scrolling to bottom, verifying SUBSCRIPTION text, clicking scroll-up arrow button, and verifying the page scrolls to top with header text visible

Starting URL: http://automationexercise.com

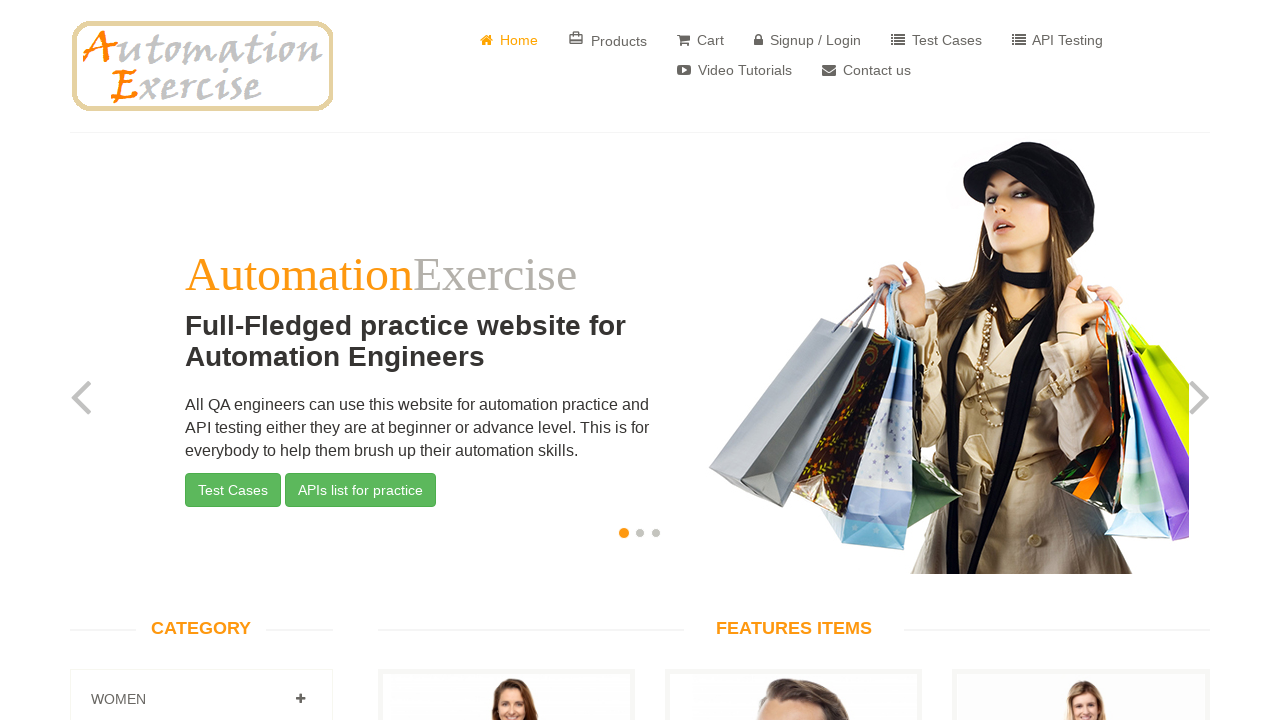

Home page loaded - body element is visible
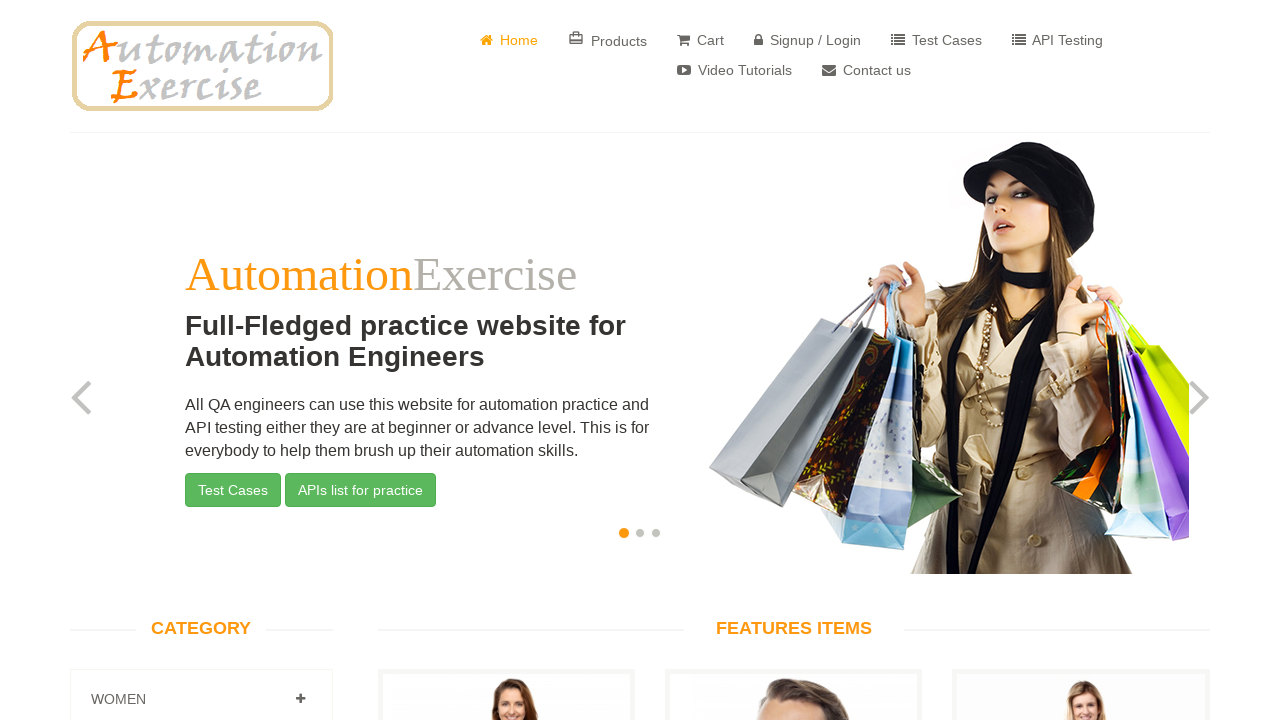

Scrolled page to bottom
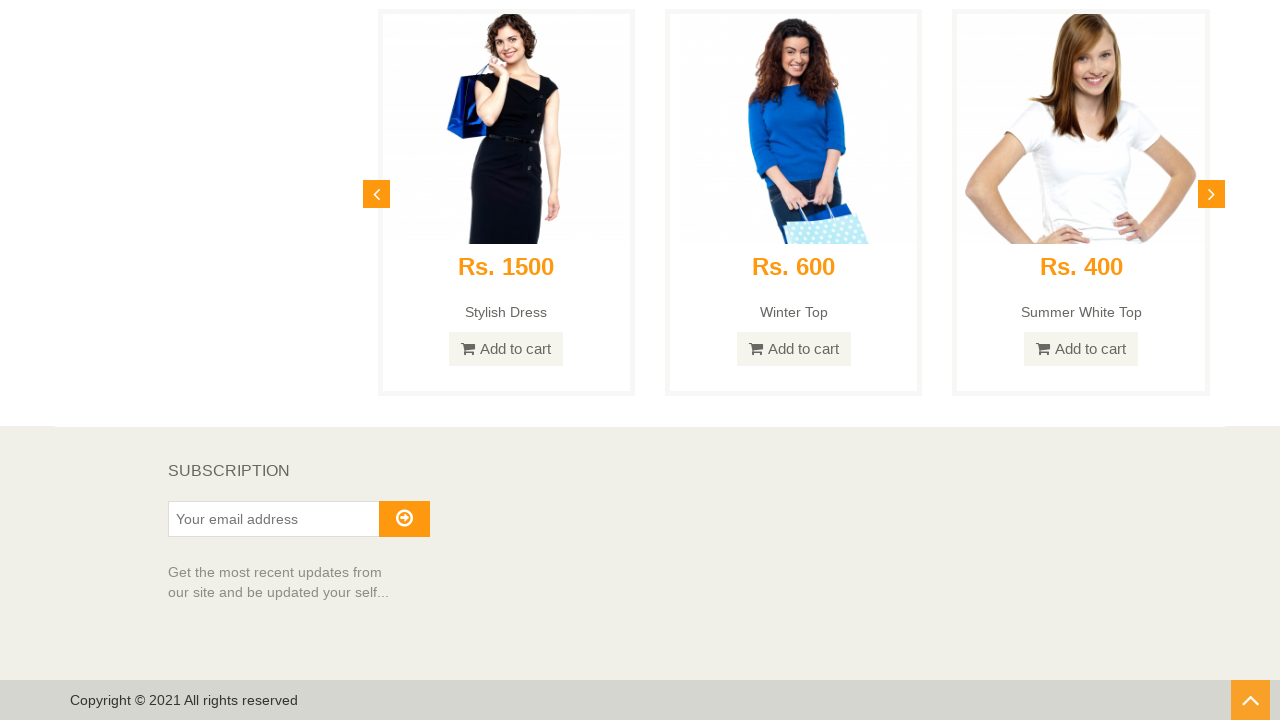

SUBSCRIPTION text is visible at bottom of page
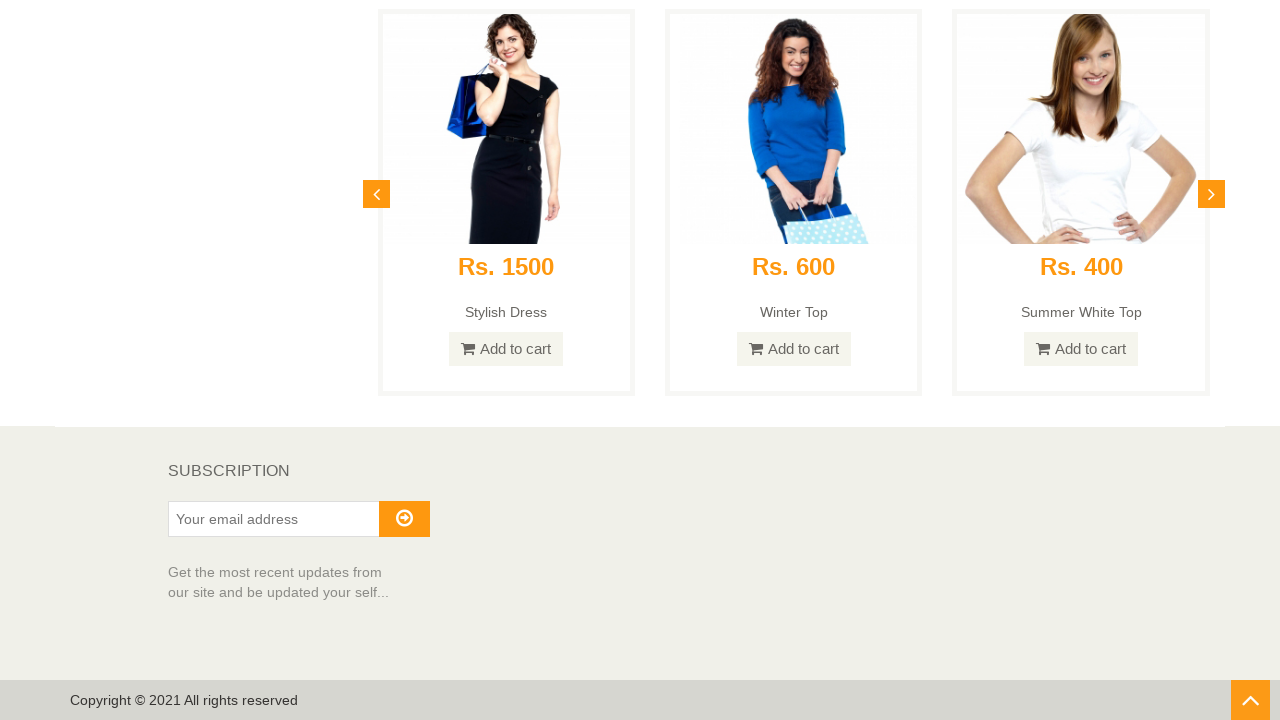

Clicked scroll-up arrow button at (1250, 700) on #scrollUp
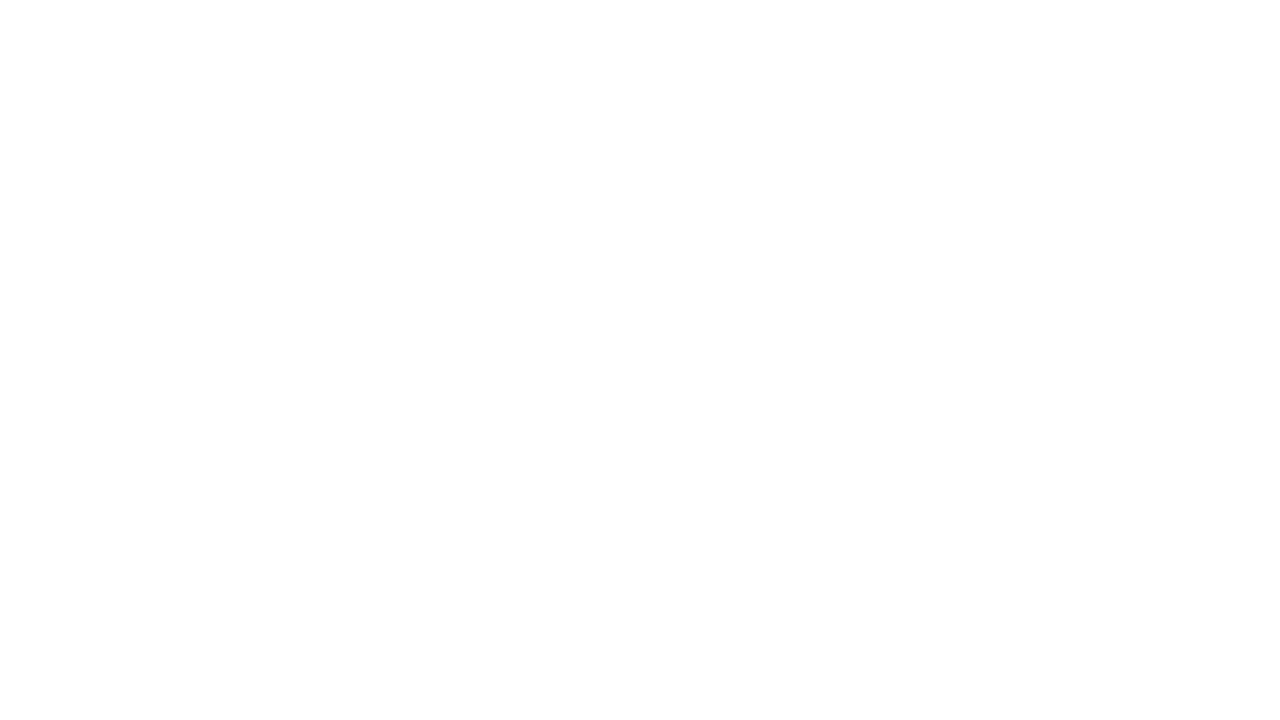

Page scrolled to top - header text is visible
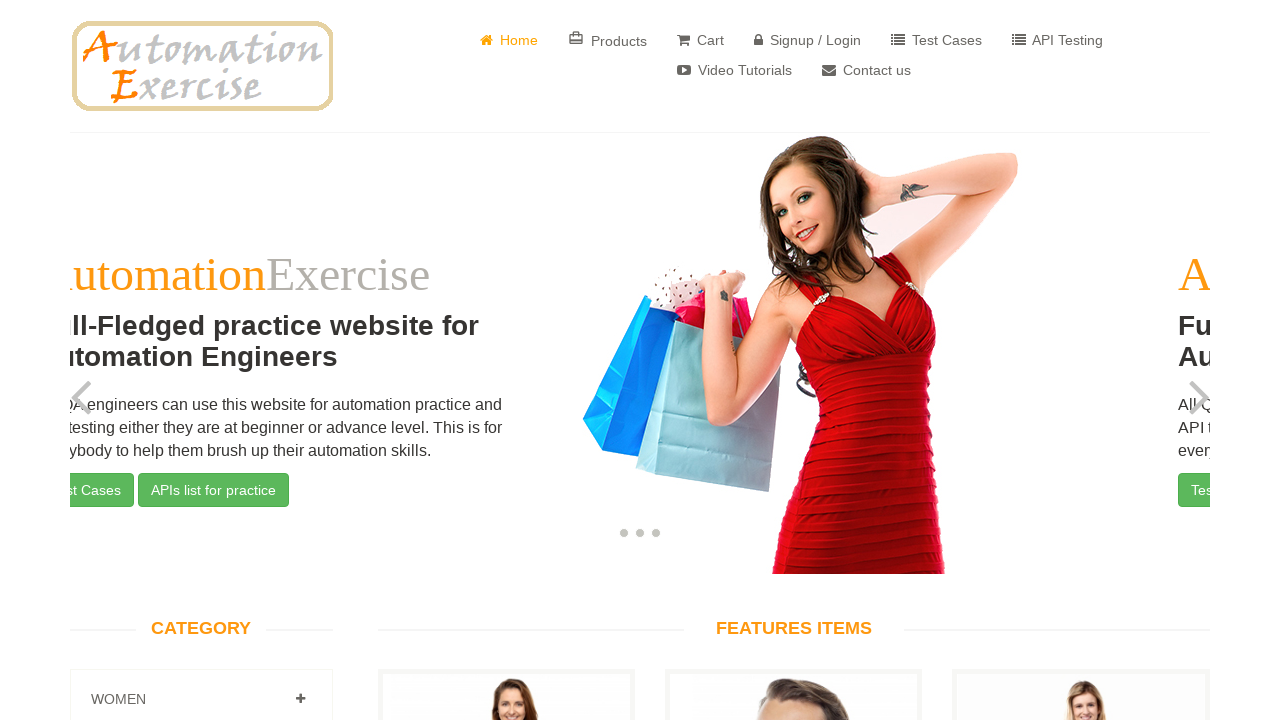

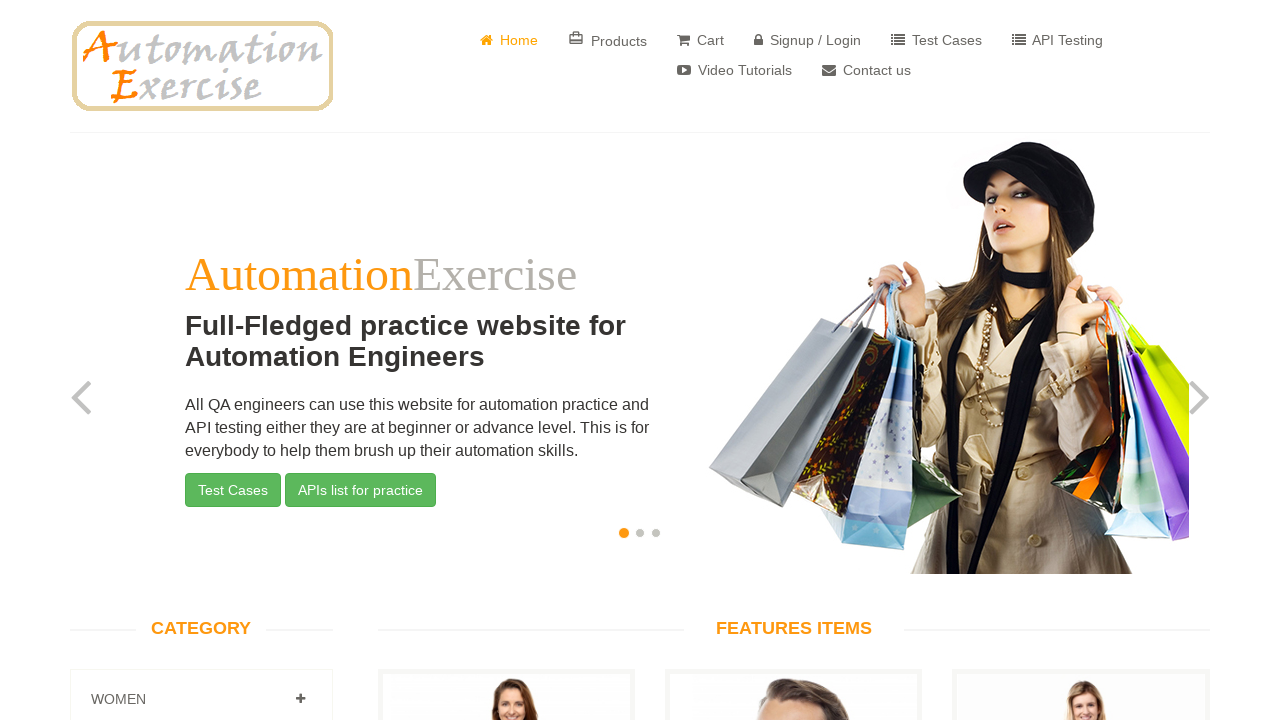